Tests browser navigation commands (back, forward, refresh) and clicks an alert button on a demo QA site

Starting URL: https://demoqa.com/alerts

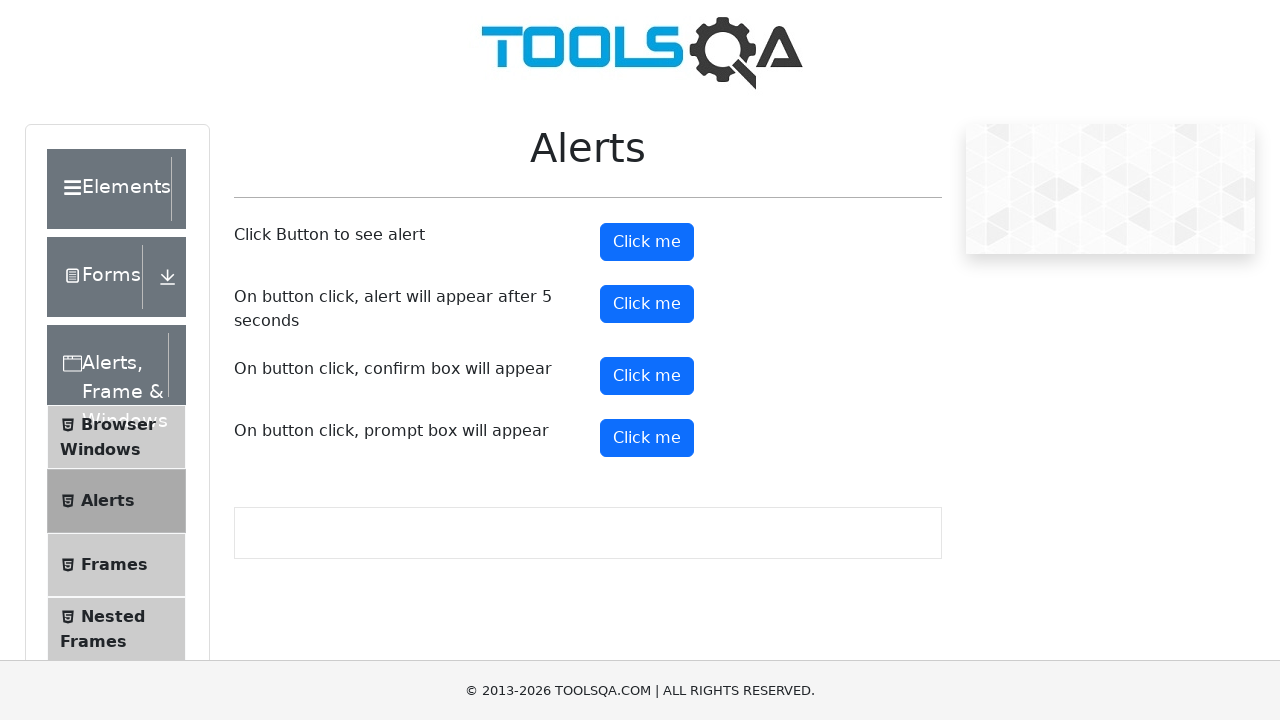

Navigated back to previous page
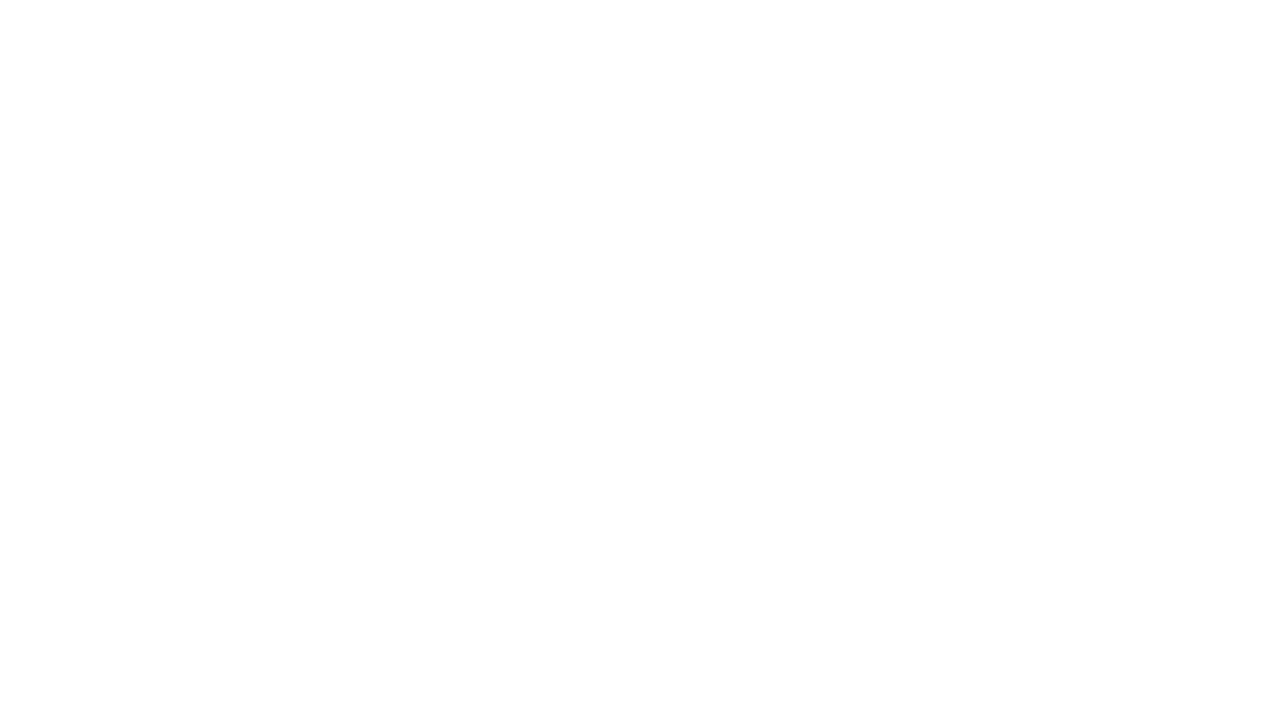

Waited for page load state after back navigation
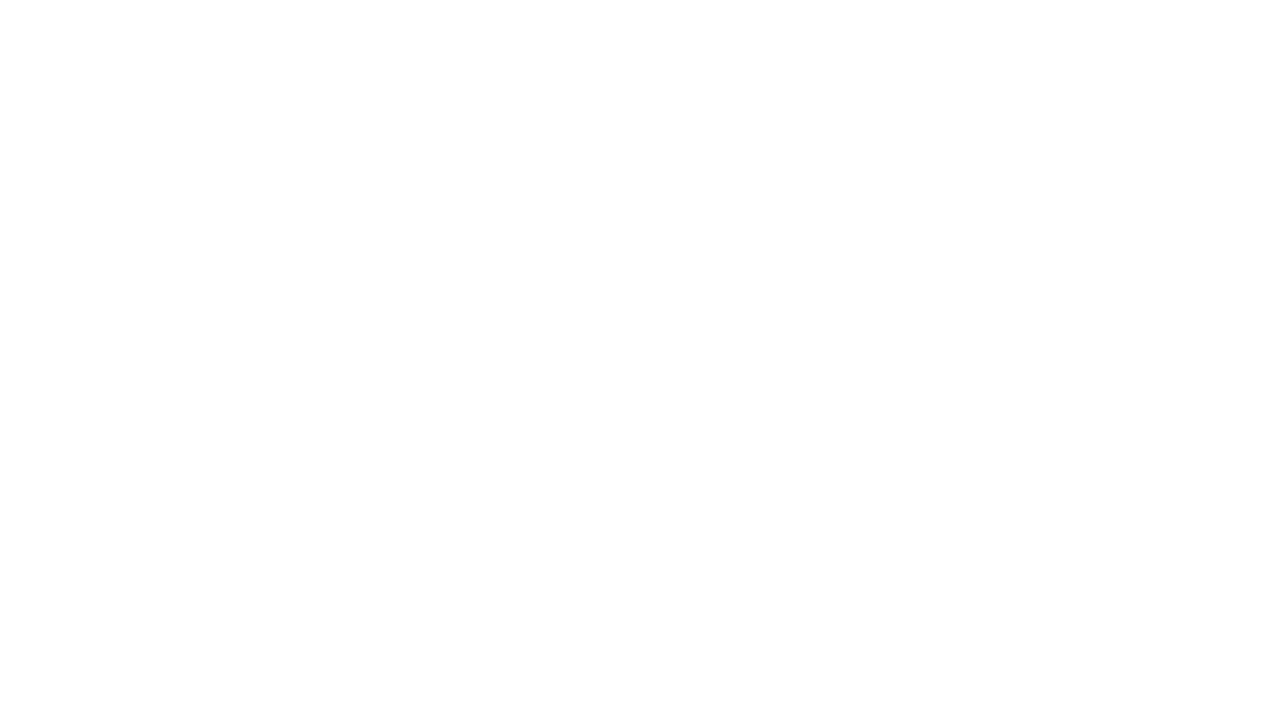

Navigated forward to alerts page
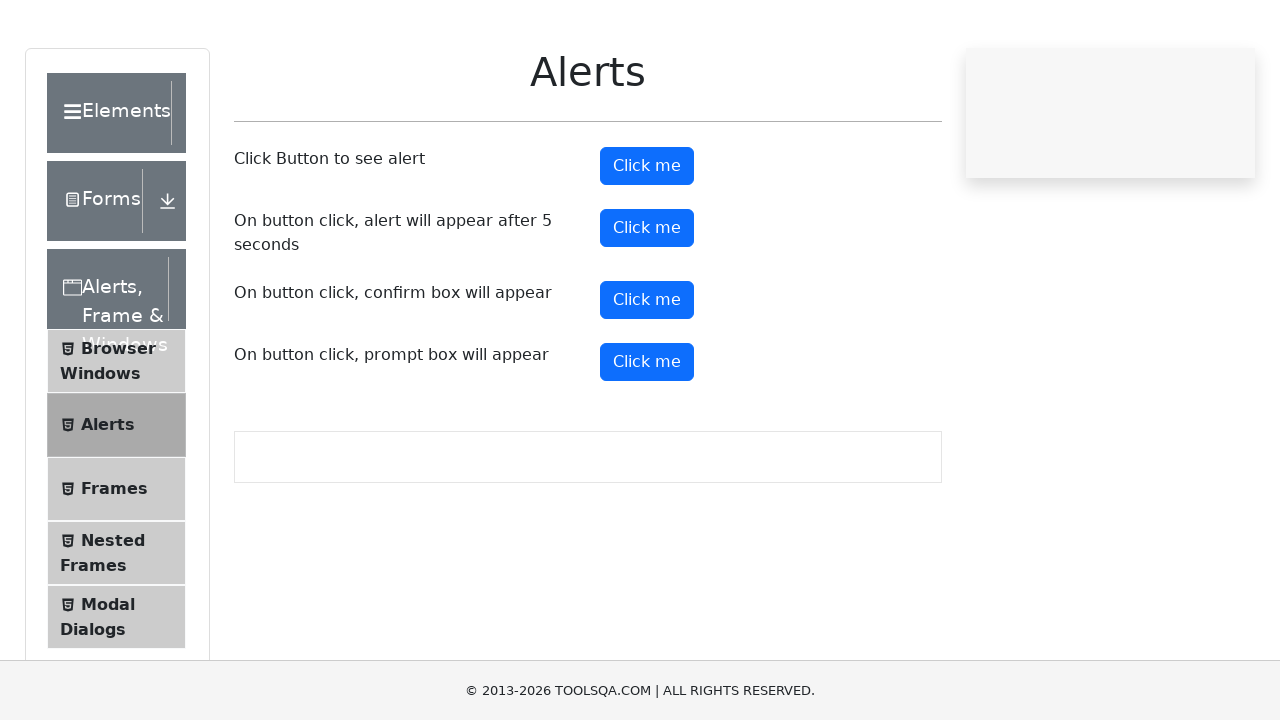

Waited for page load state after forward navigation
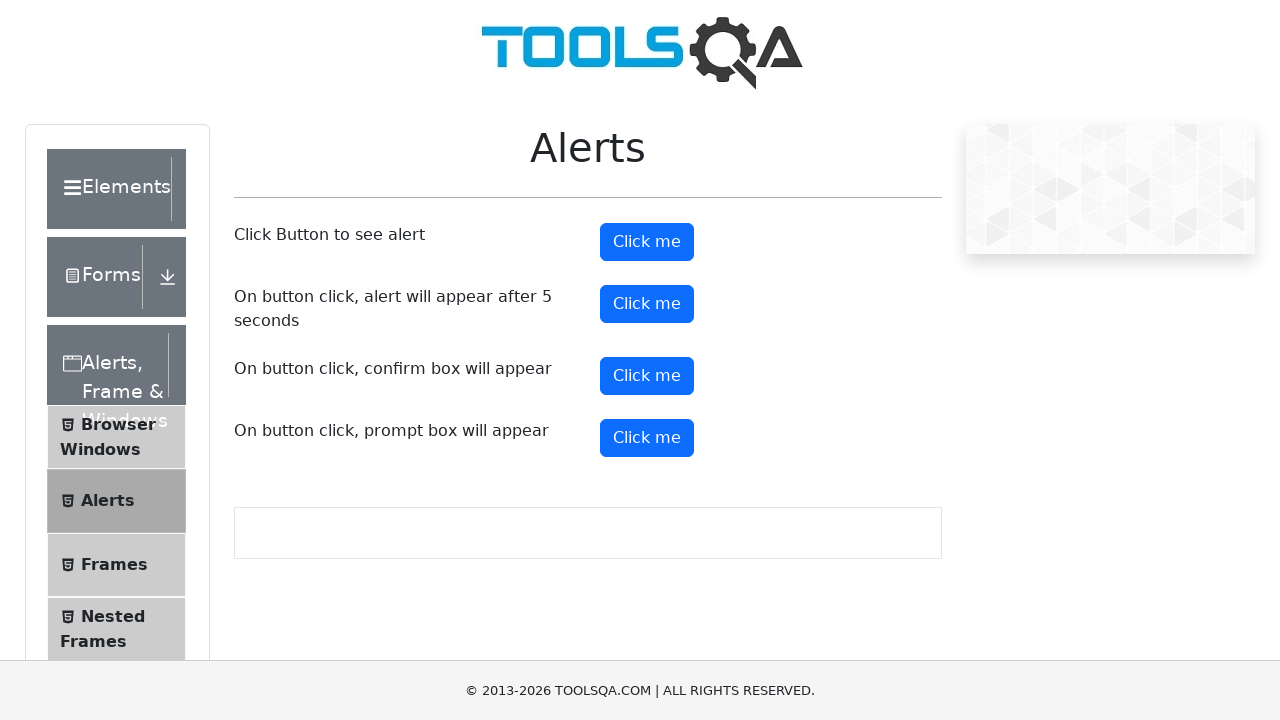

Clicked the alert button on DemoQA alerts page at (647, 242) on #alertButton
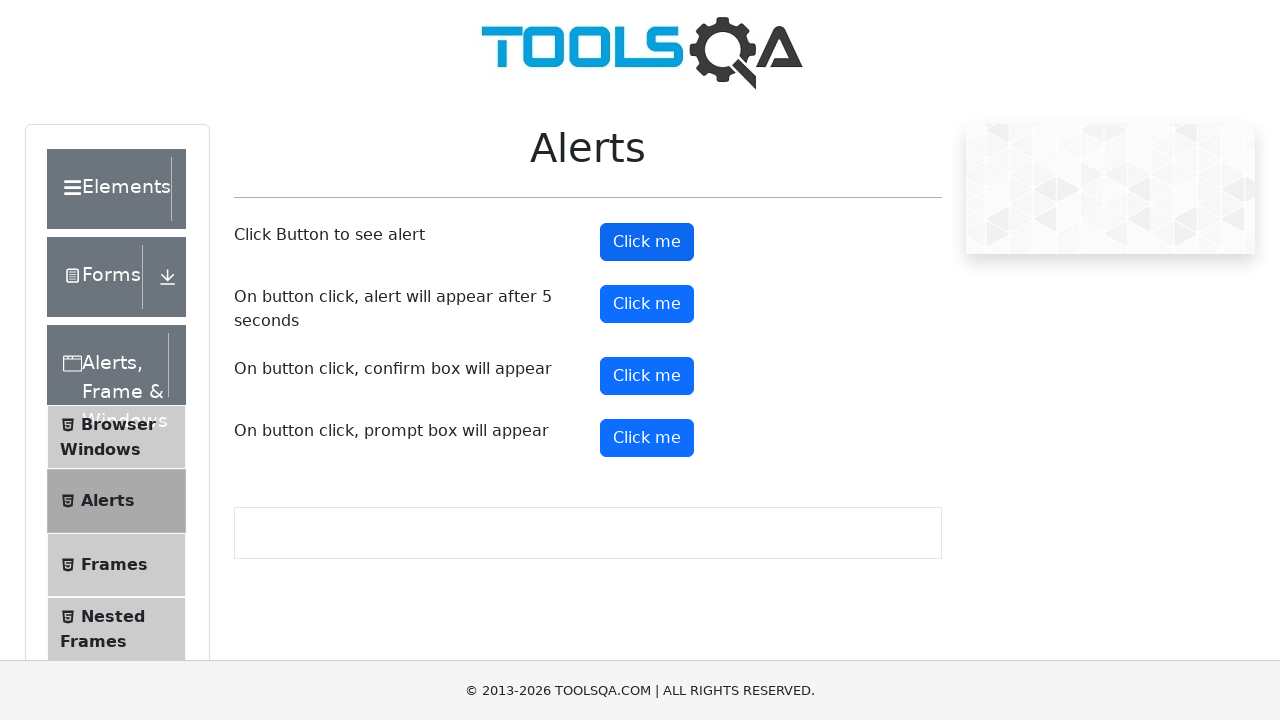

Set up dialog handler to accept alert
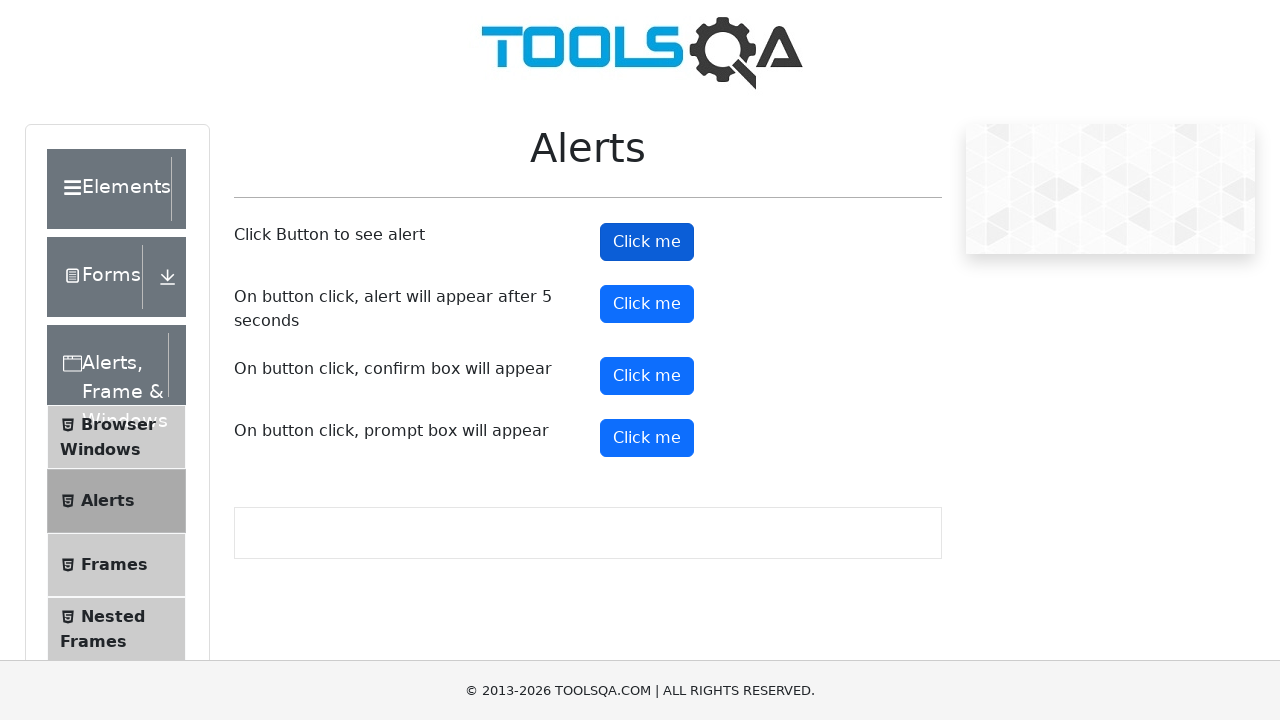

Refreshed the page
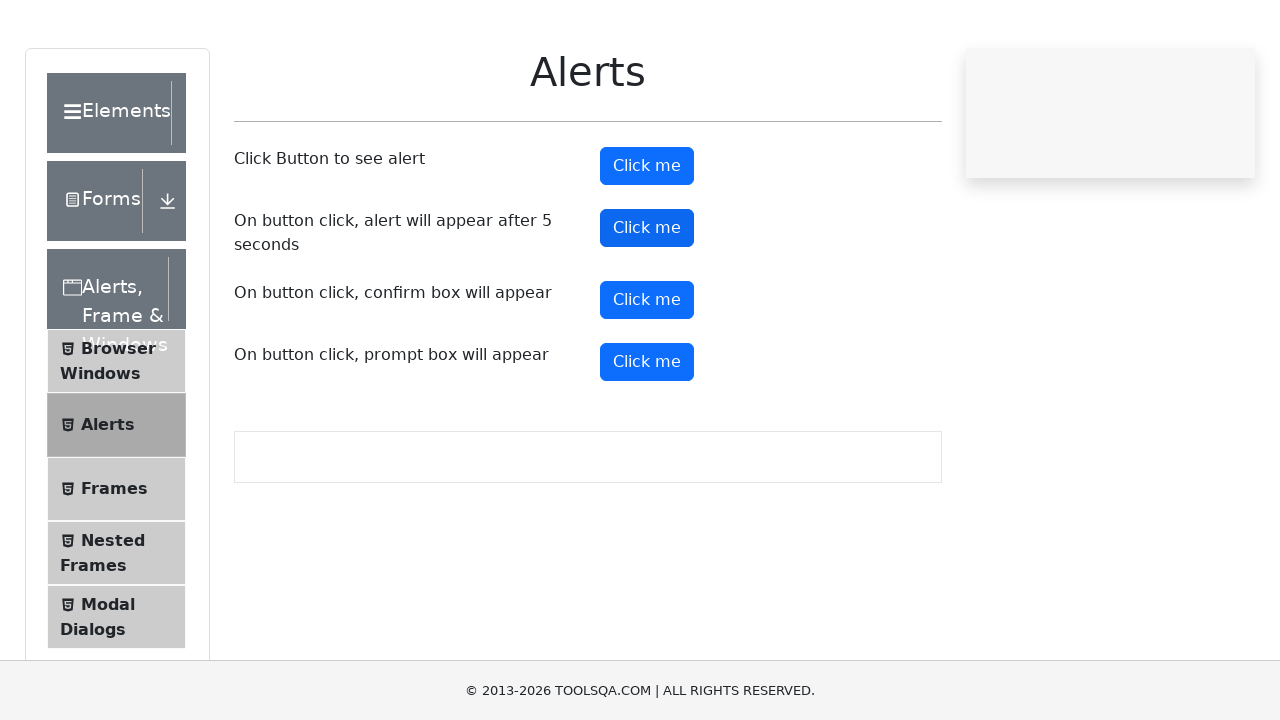

Waited for page load state after refresh
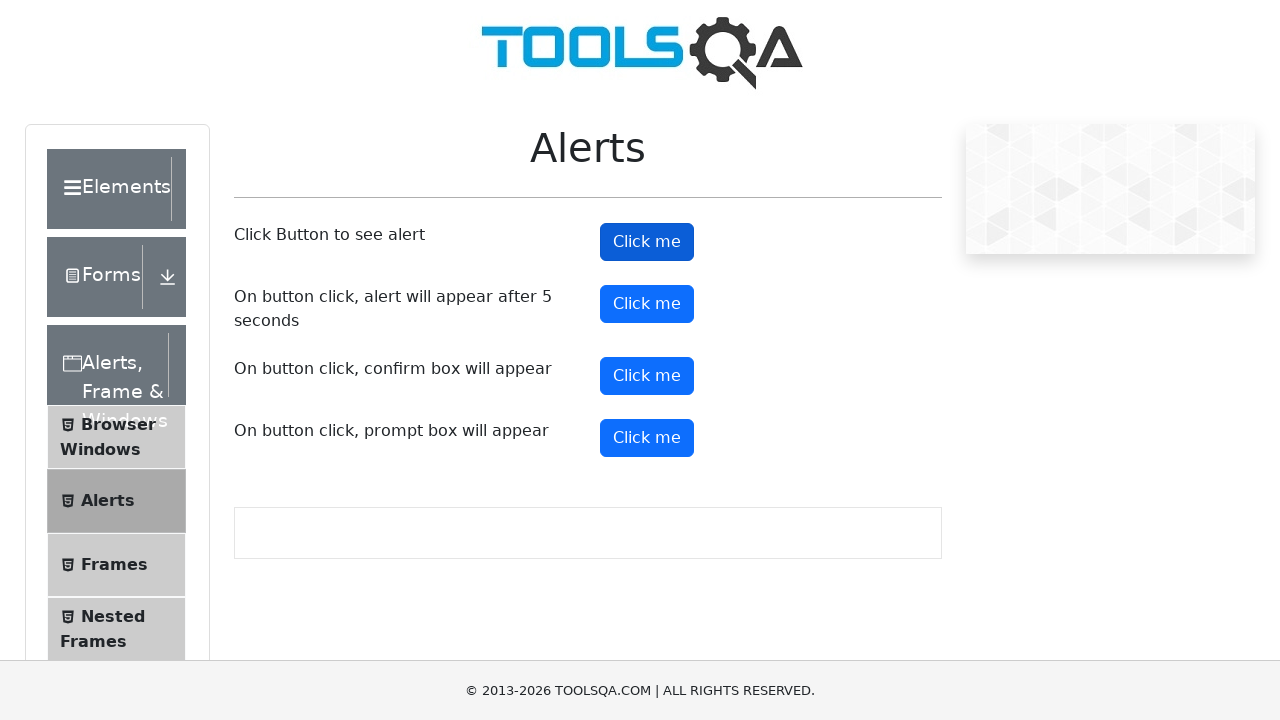

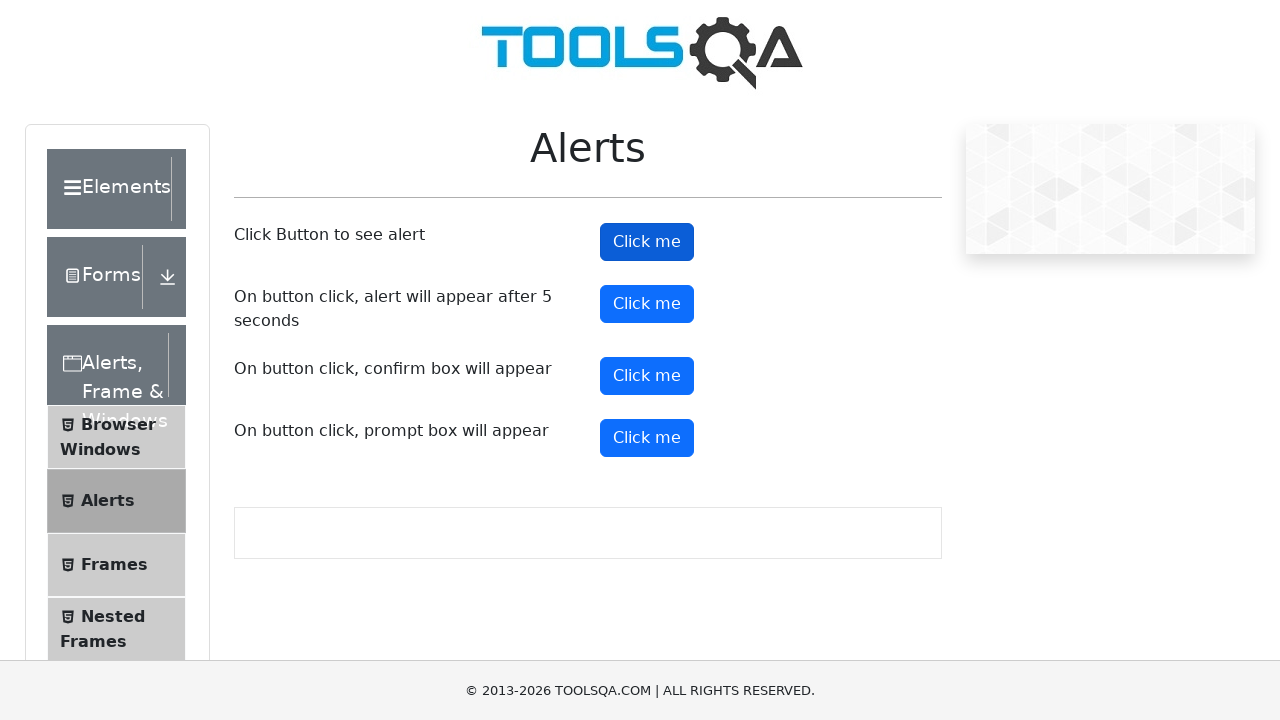